Navigates to CVS website and clicks on the Household category by iterating through navigation items

Starting URL: https://www.cvs.com/

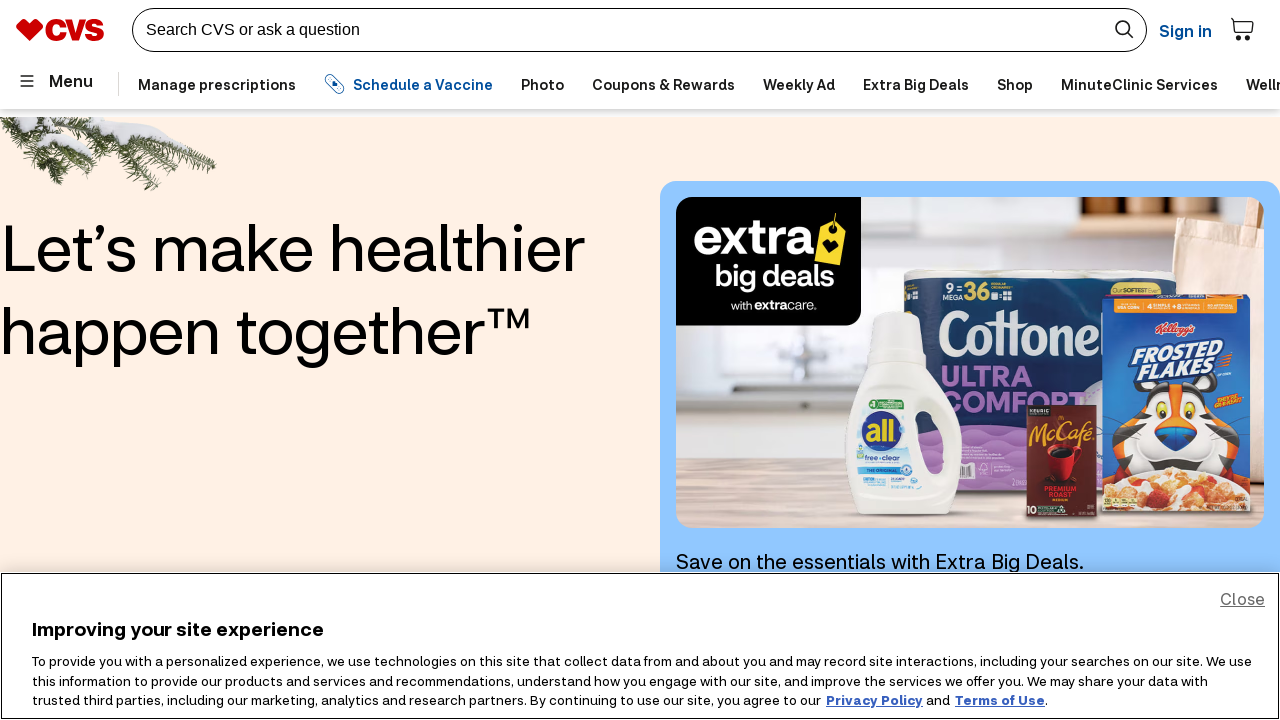

Navigated to CVS website
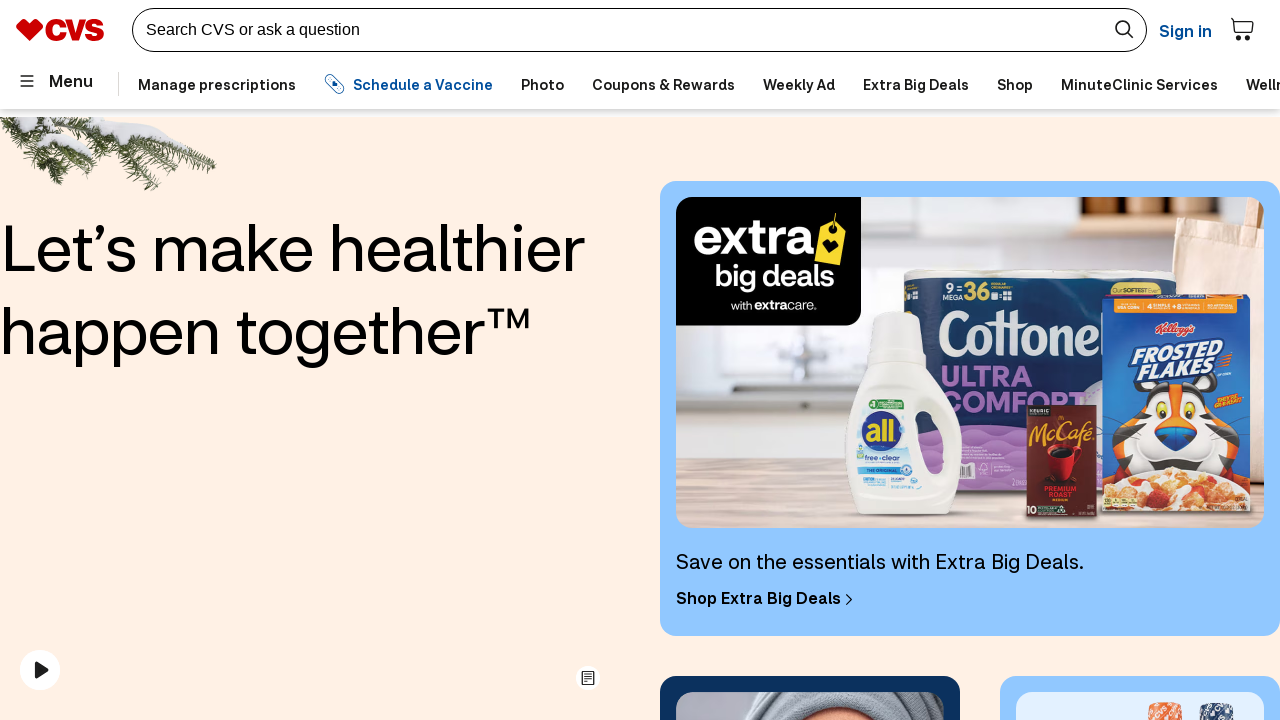

Located all category navigation items
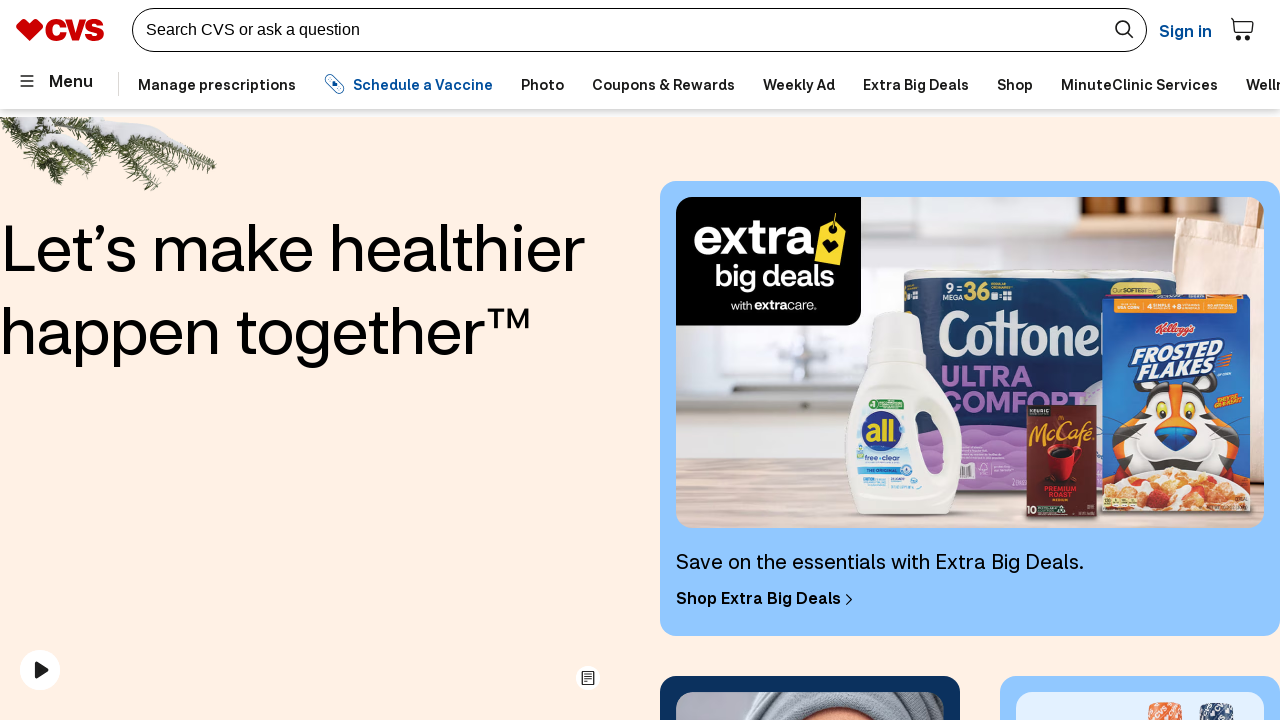

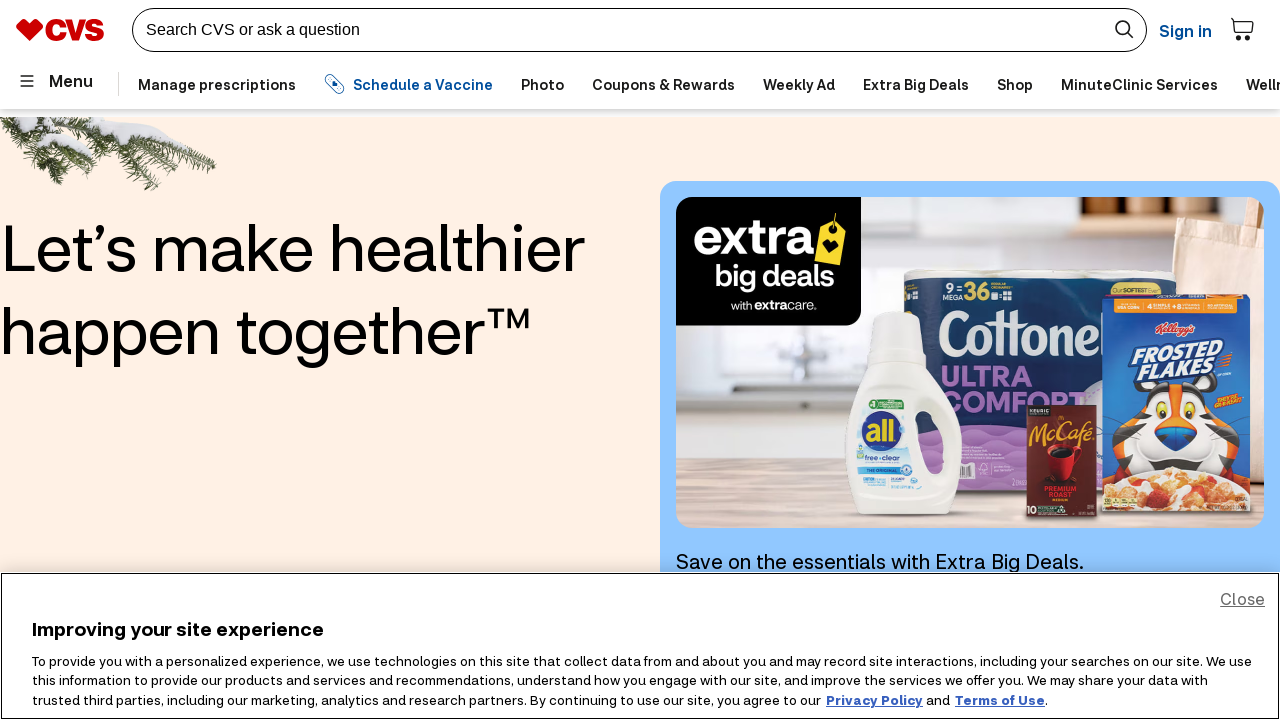